Tests clicking a button after its color changes by waiting for class attribute to update

Starting URL: https://demoqa.com/dynamic-properties

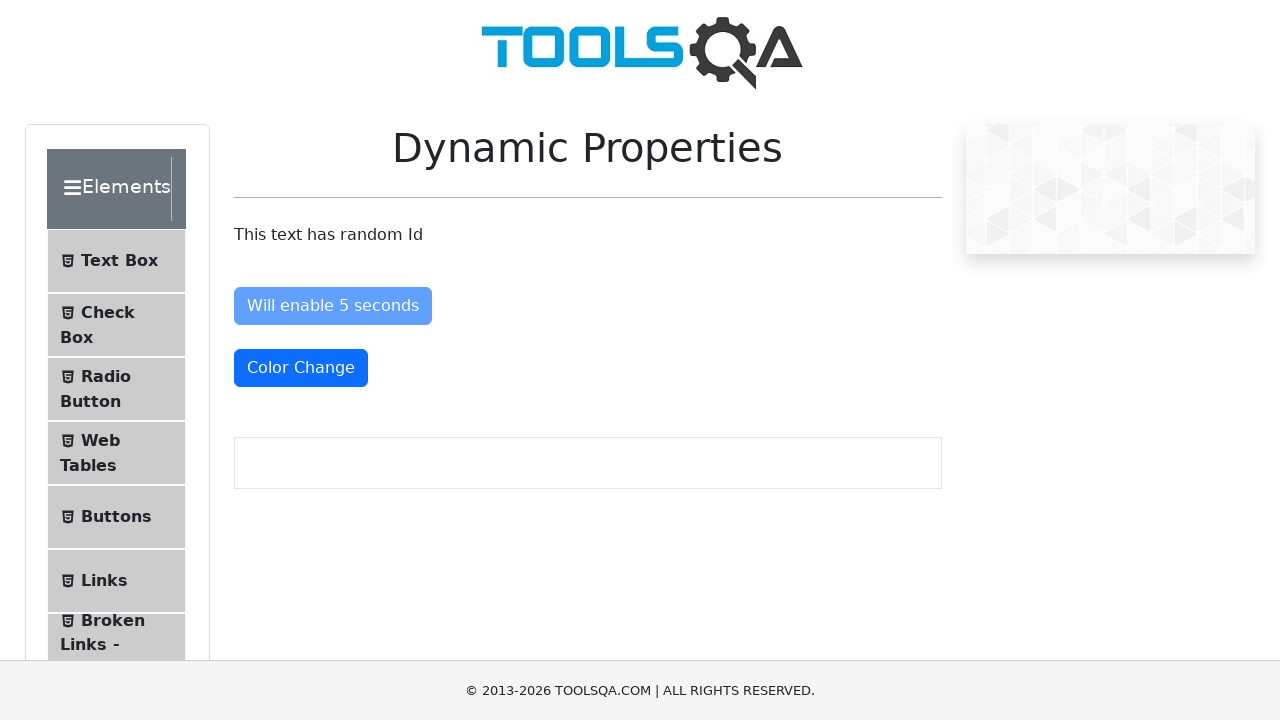

Waited for button color to change (class attribute updated to include 'text-danger')
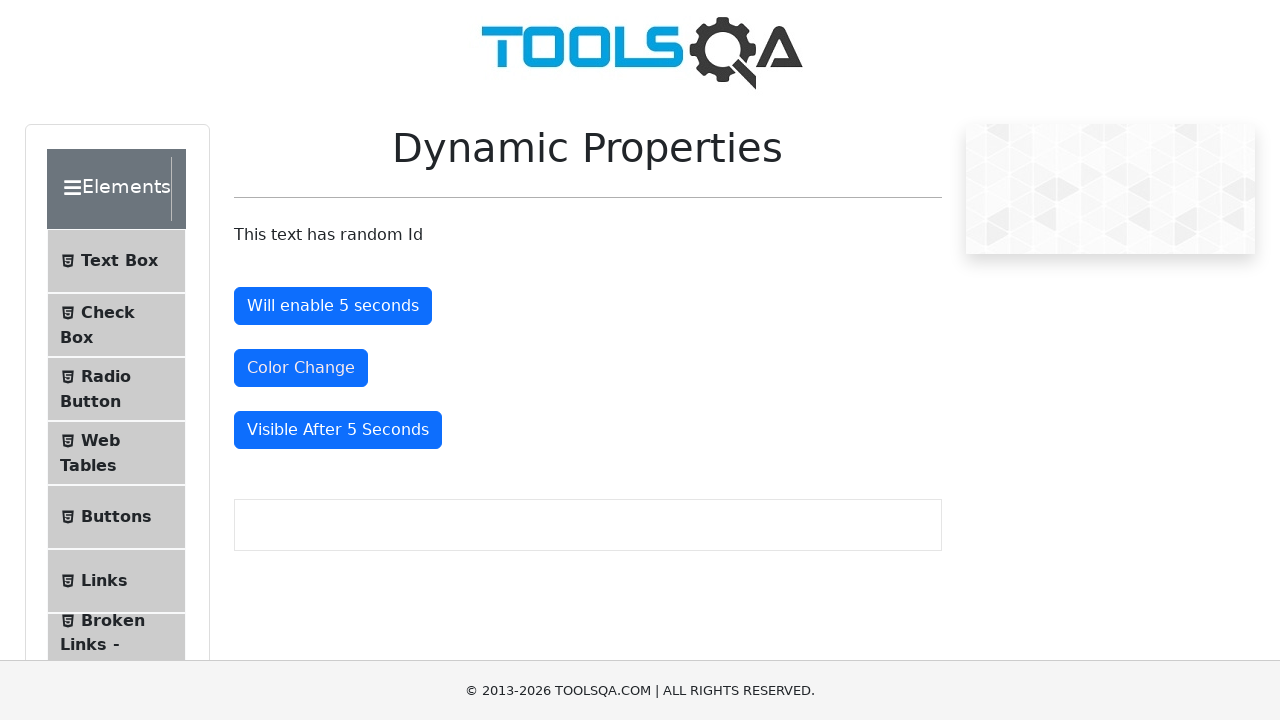

Clicked the color-changed button at (301, 368) on #colorChange
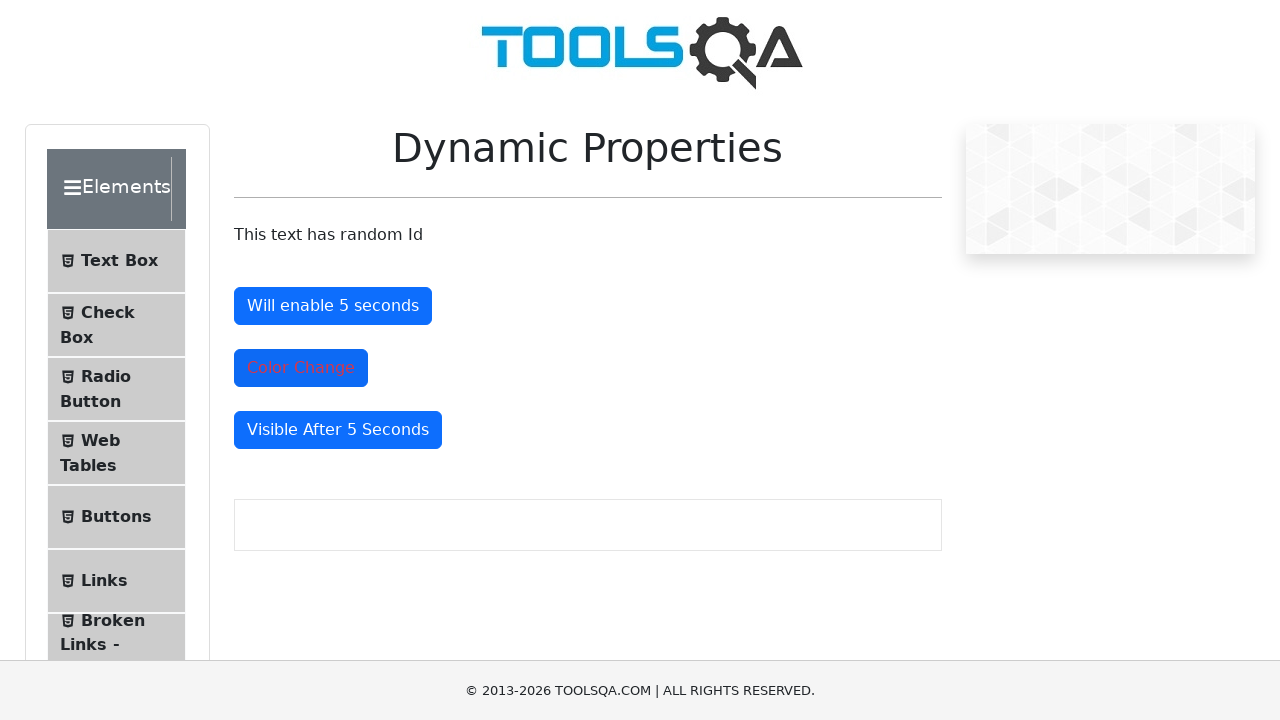

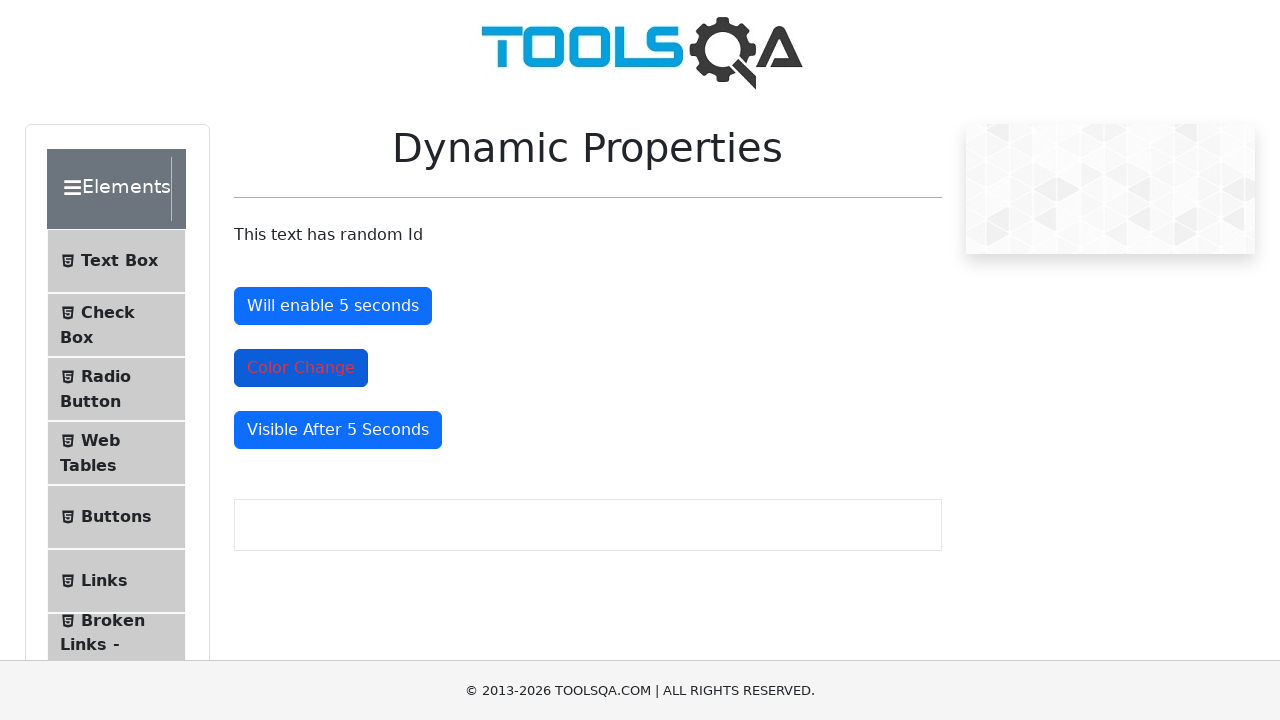